Tests changing currency from dollars to euros and verifying prices are displayed in euros

Starting URL: https://naveenautomationlabs.com/opencart/index.php?route=common/home

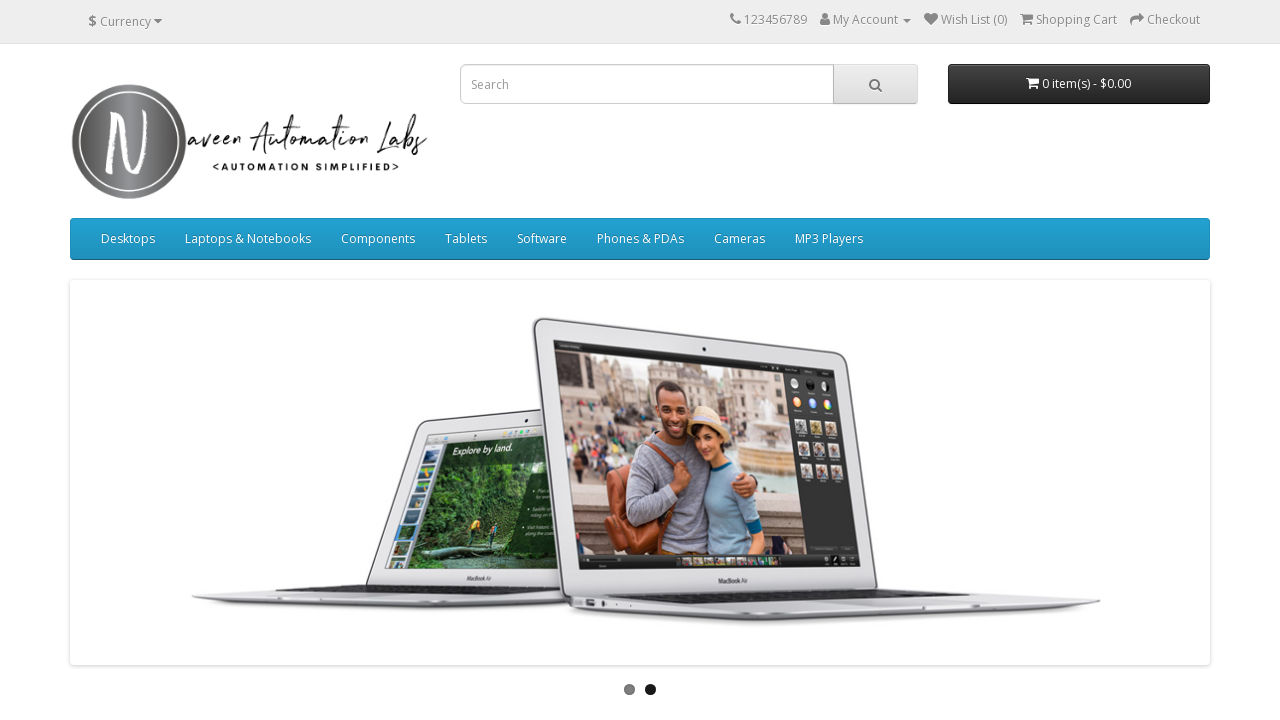

Clicked currency dropdown button at (125, 21) on button.btn-link.dropdown-toggle
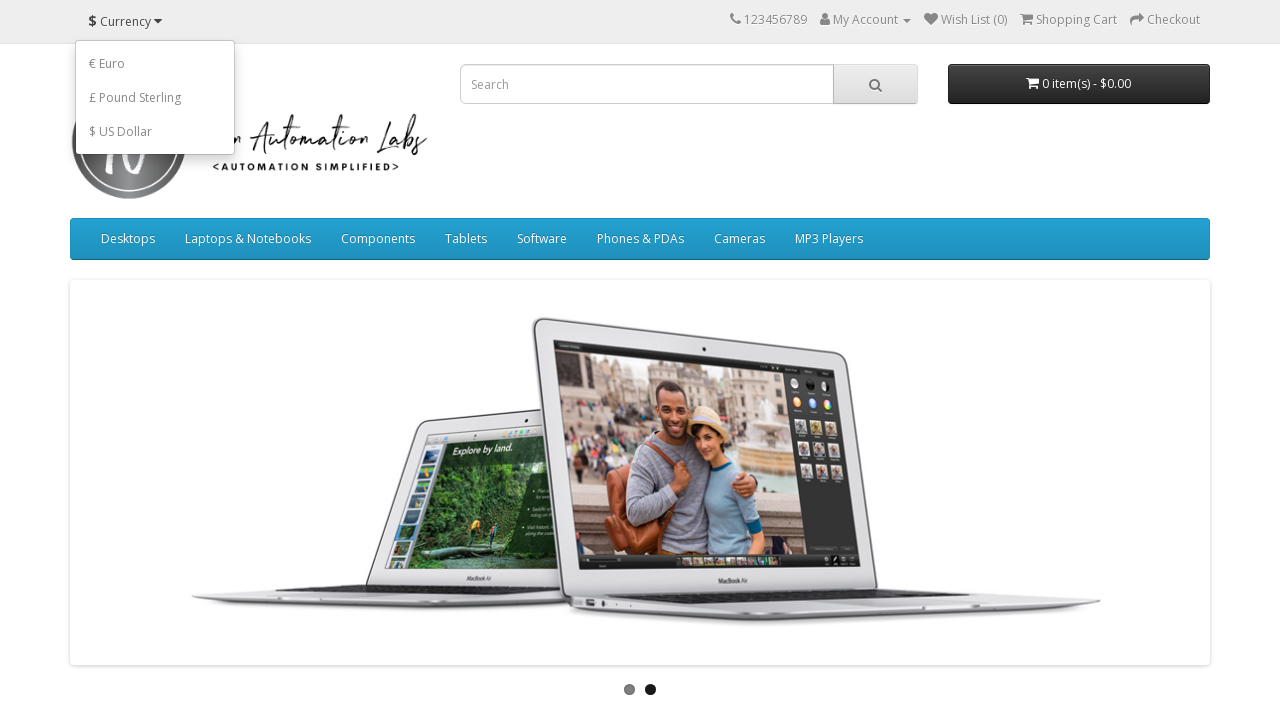

Selected EUR currency from dropdown at (155, 63) on button[name='EUR']
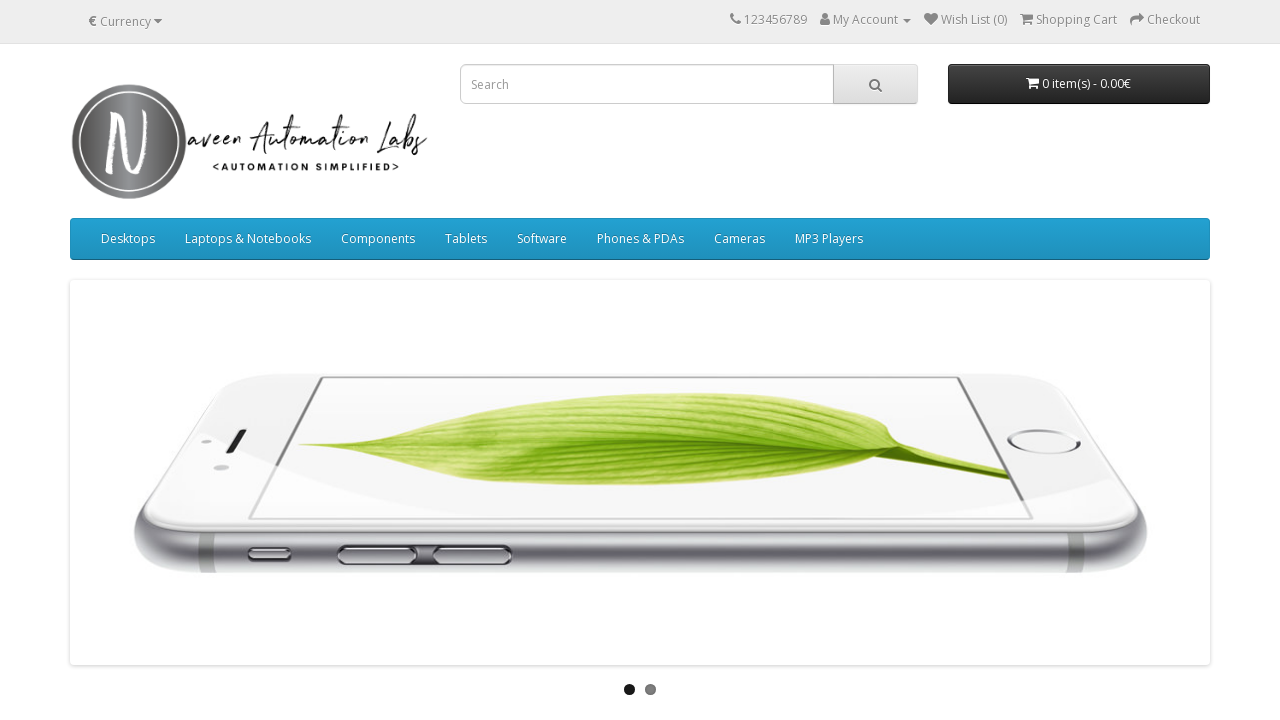

Verified prices are displayed with euro symbol (€)
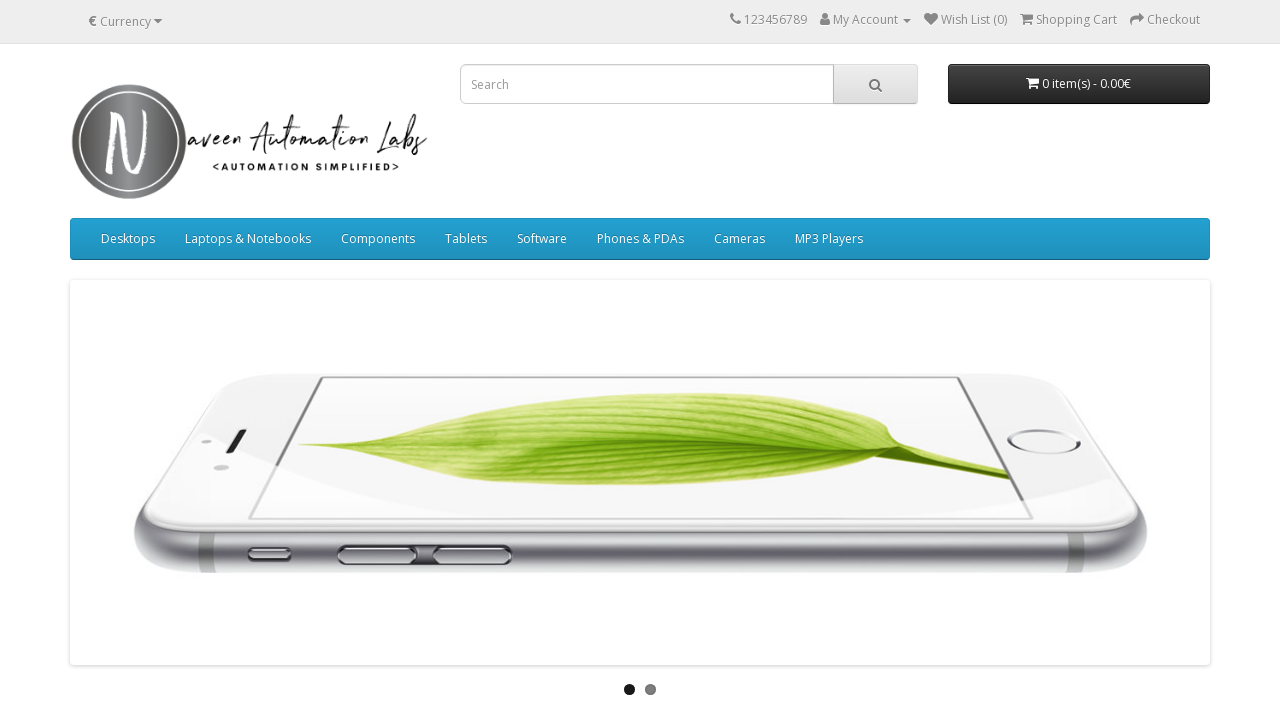

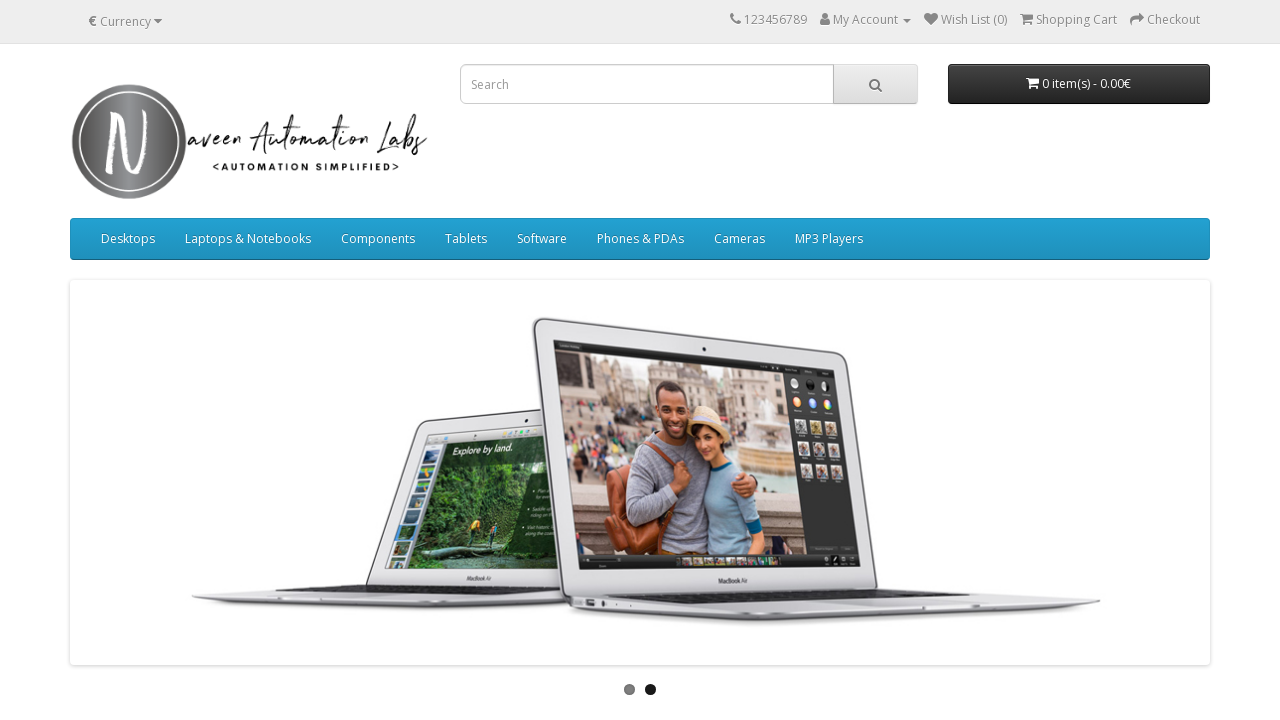